Tests the FAQ page by navigating to it and opening/closing each FAQ question accordion item to verify the questions display correctly

Starting URL: https://tikitop.io/

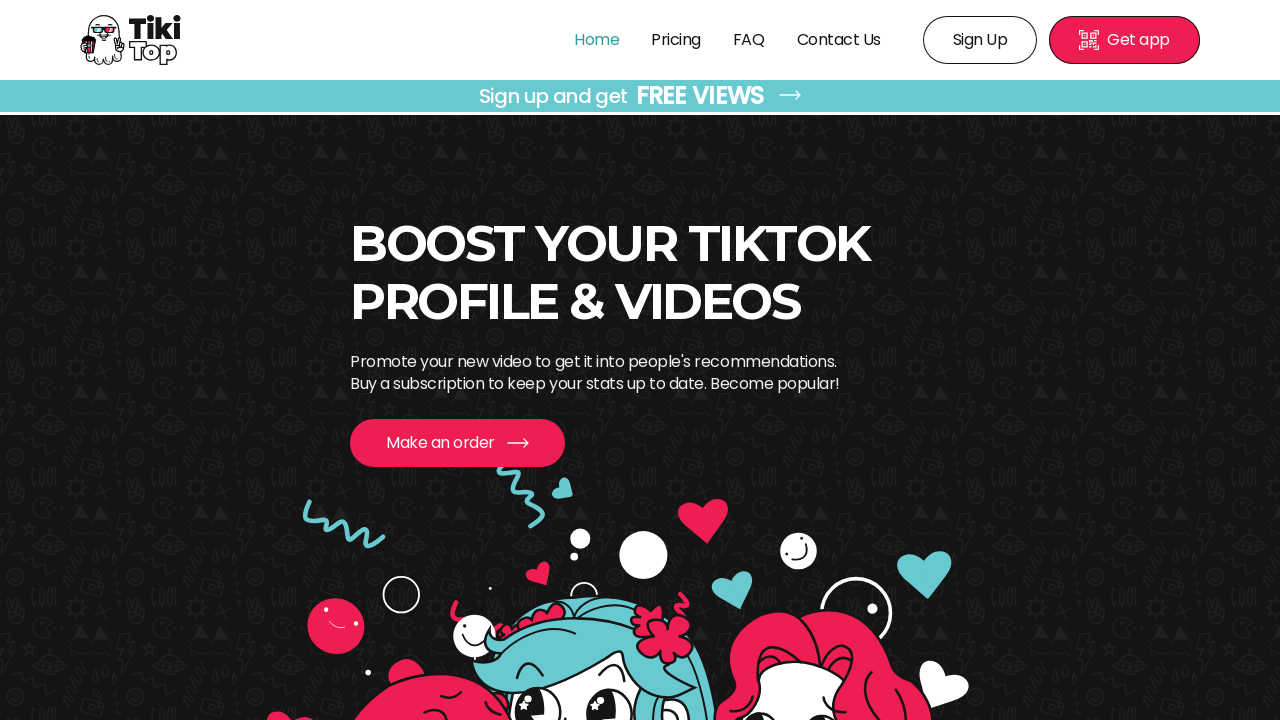

Clicked FAQ tab to navigate to FAQ page at (749, 40) on text=FAQ
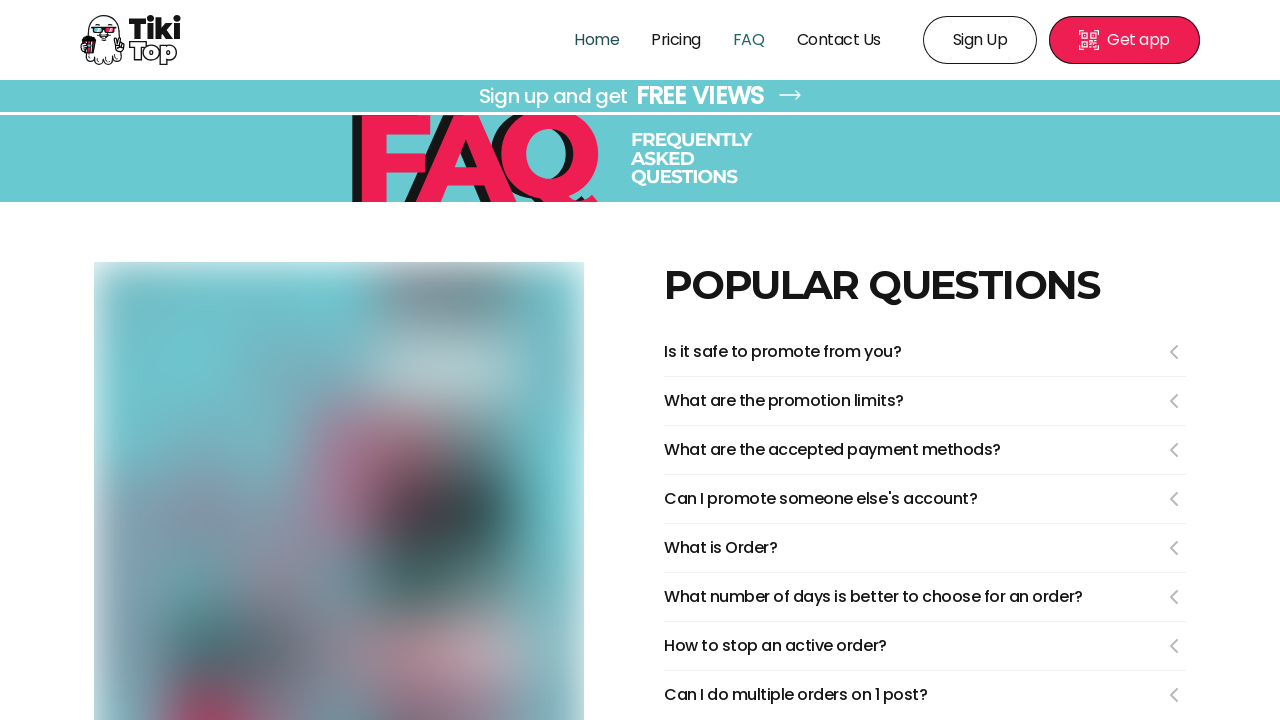

Opened FAQ question 1 accordion item at (925, 358) on li.FaqInfoItem_item__awC4B >> nth=0
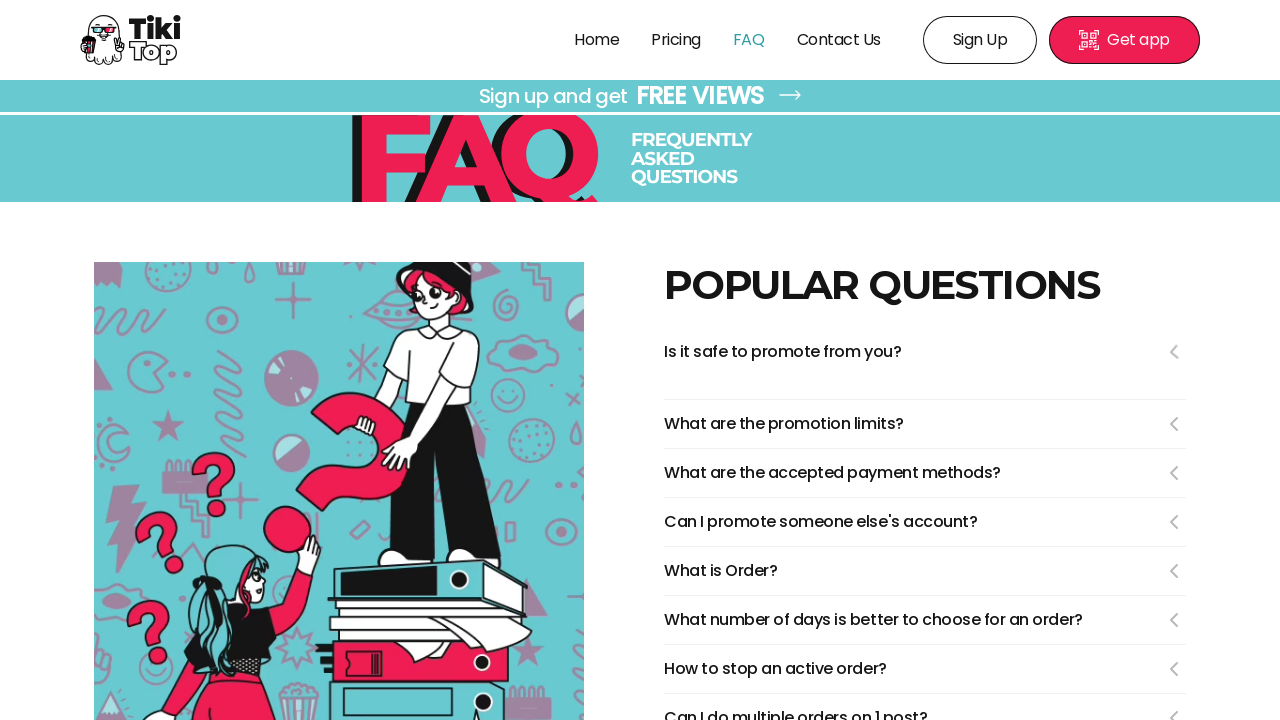

Closed FAQ question 1 accordion item at (925, 352) on summary.FaqInfoItem_faqSummary__eKNYE >> nth=0
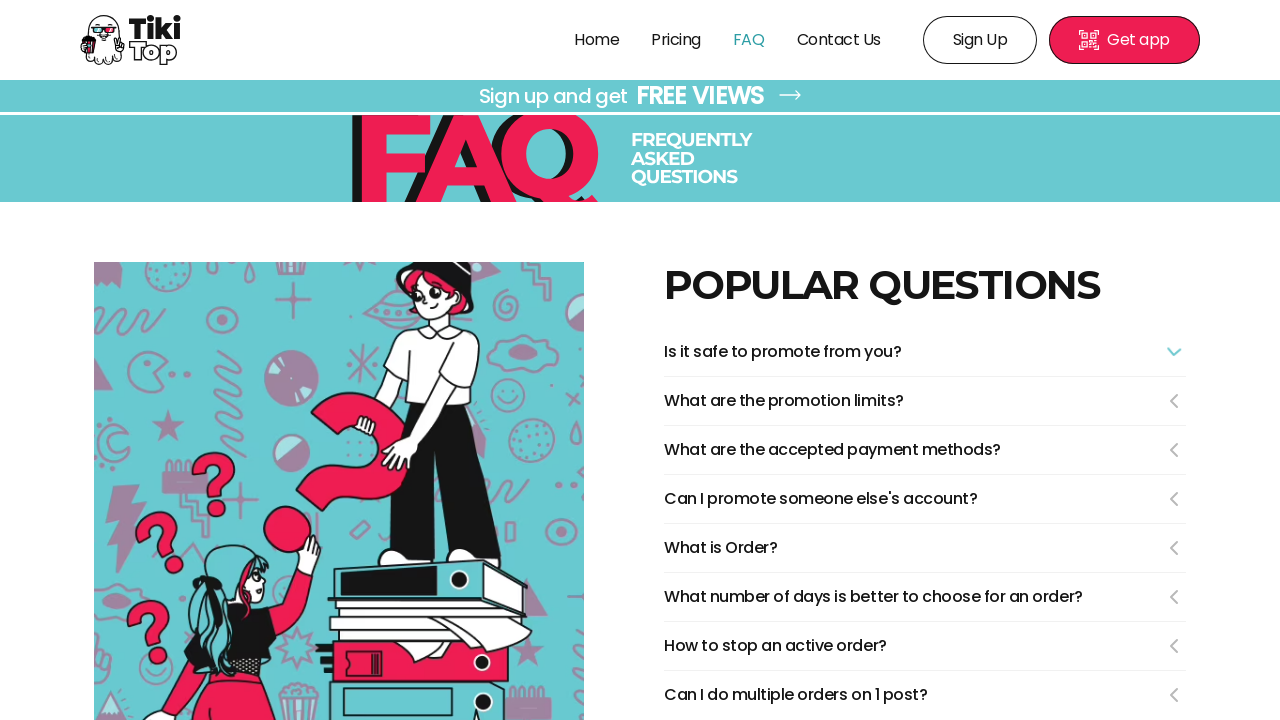

Opened FAQ question 2 accordion item at (925, 408) on li.FaqInfoItem_item__awC4B >> nth=1
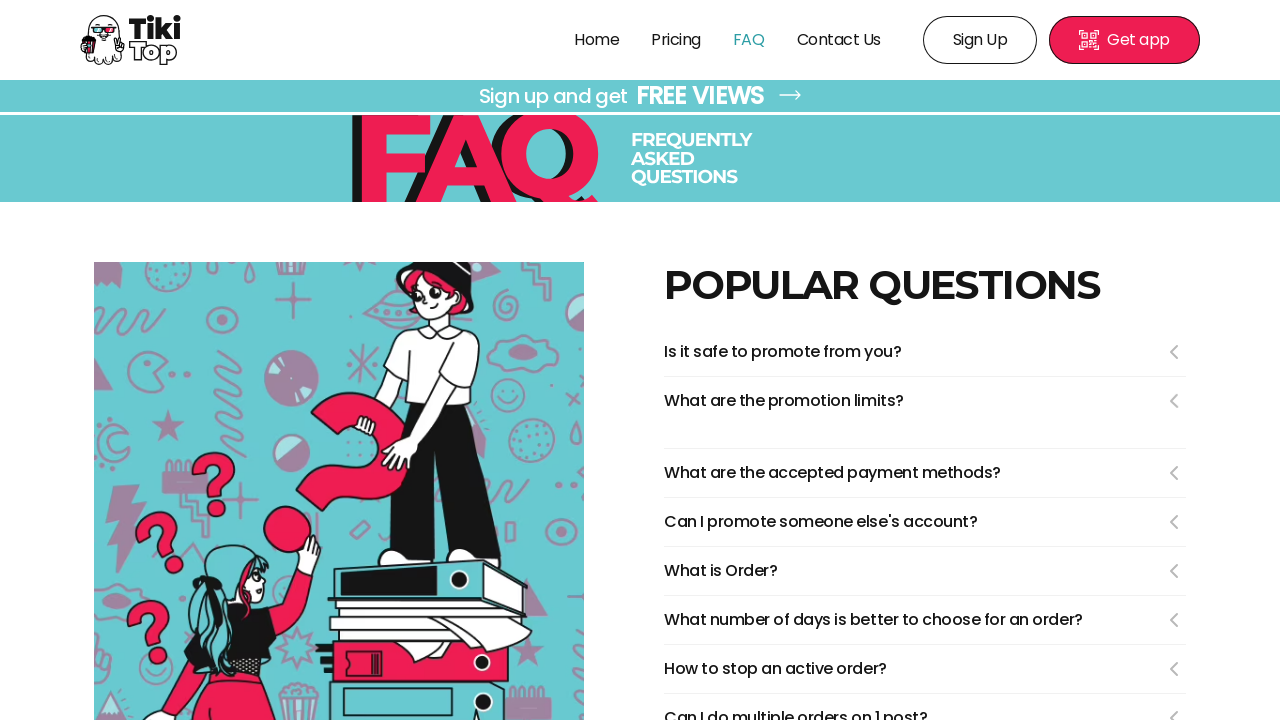

Closed FAQ question 2 accordion item at (925, 401) on li.FaqInfoItem_item__awC4B:nth-child(2) summary.FaqInfoItem_faqSummary__eKNYE
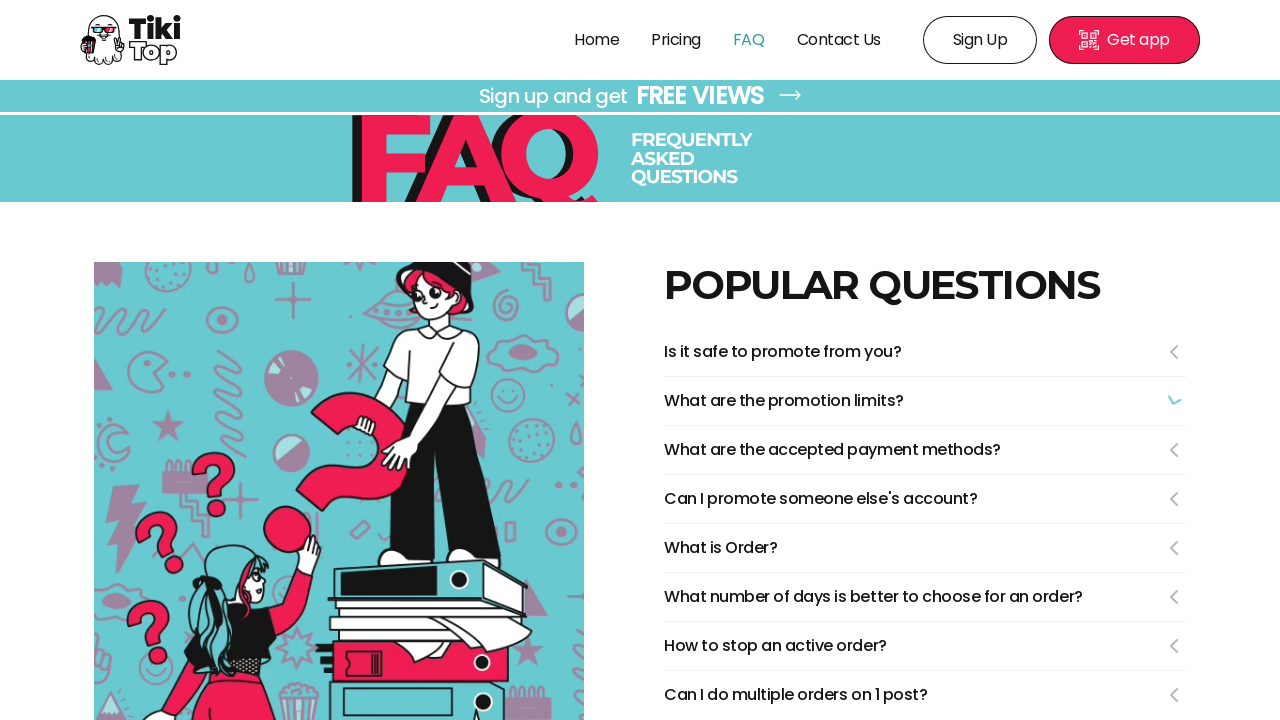

Opened FAQ question 3 accordion item at (925, 456) on li.FaqInfoItem_item__awC4B >> nth=2
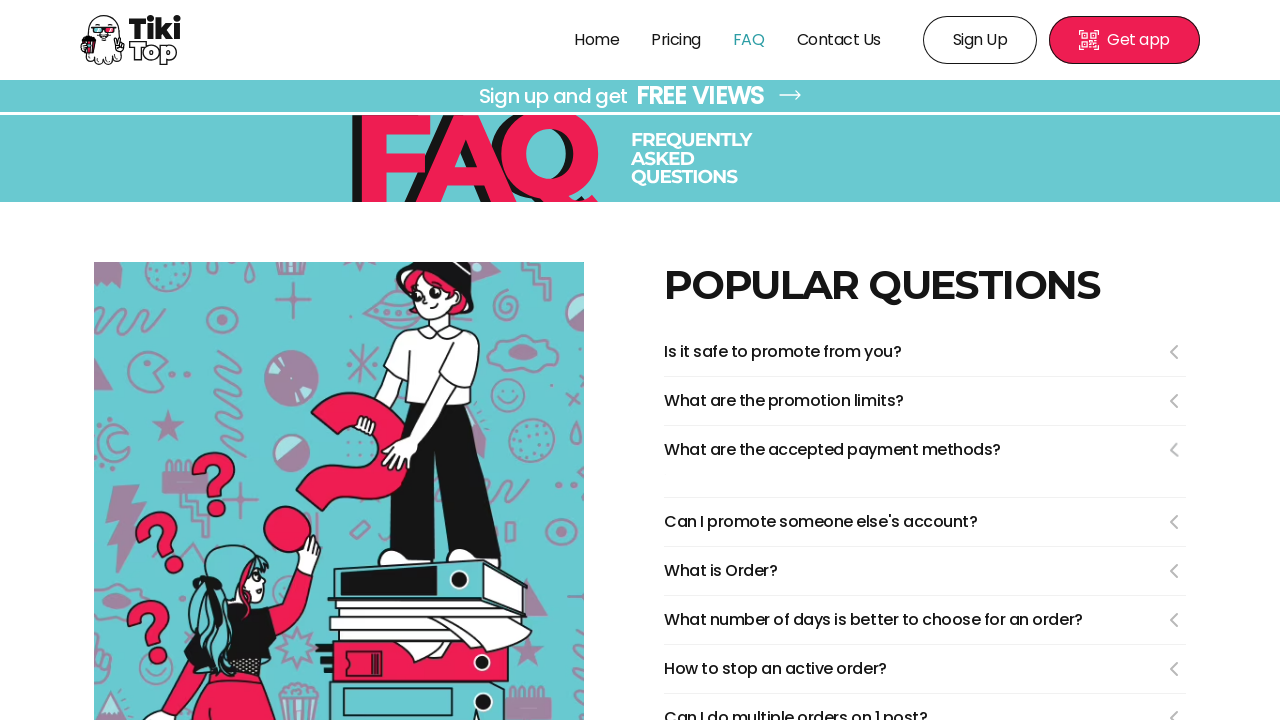

Closed FAQ question 3 accordion item at (925, 450) on li.FaqInfoItem_item__awC4B:nth-child(3) summary.FaqInfoItem_faqSummary__eKNYE
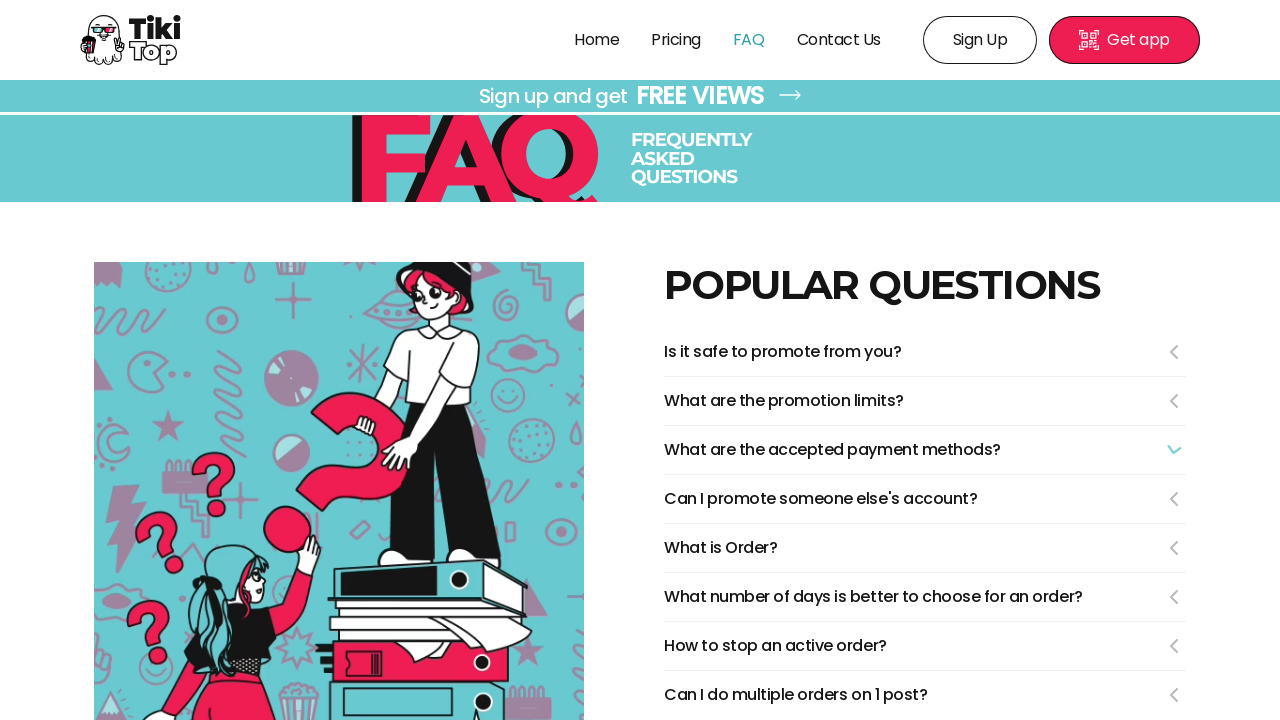

Opened FAQ question 4 accordion item at (925, 506) on li.FaqInfoItem_item__awC4B >> nth=3
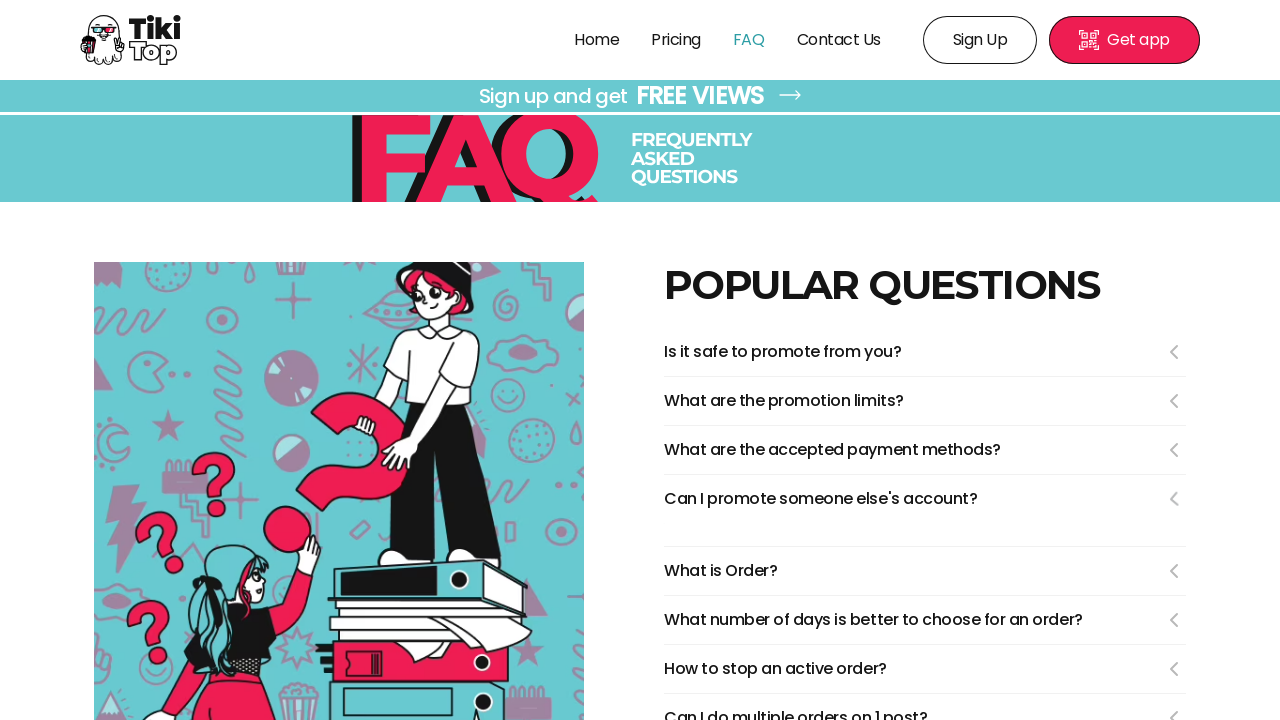

Closed FAQ question 4 accordion item at (925, 499) on li.FaqInfoItem_item__awC4B:nth-child(4) summary.FaqInfoItem_faqSummary__eKNYE
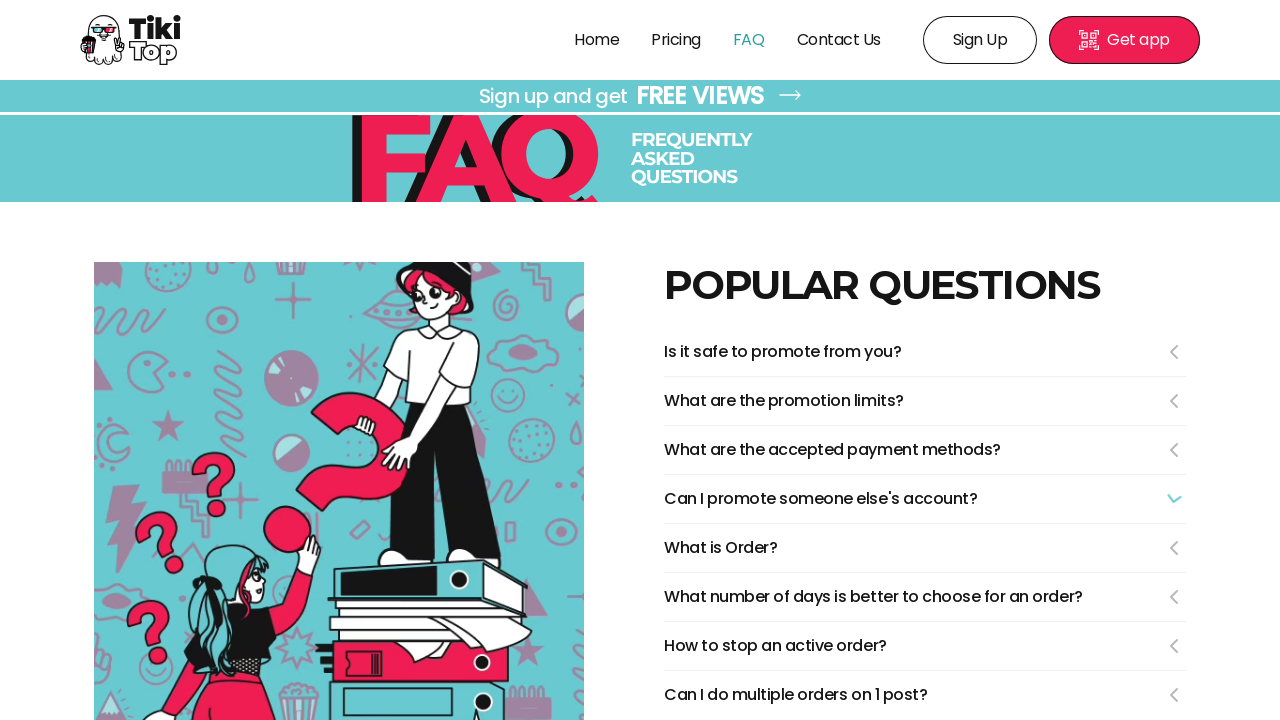

Opened FAQ question 5 accordion item at (925, 554) on li.FaqInfoItem_item__awC4B >> nth=4
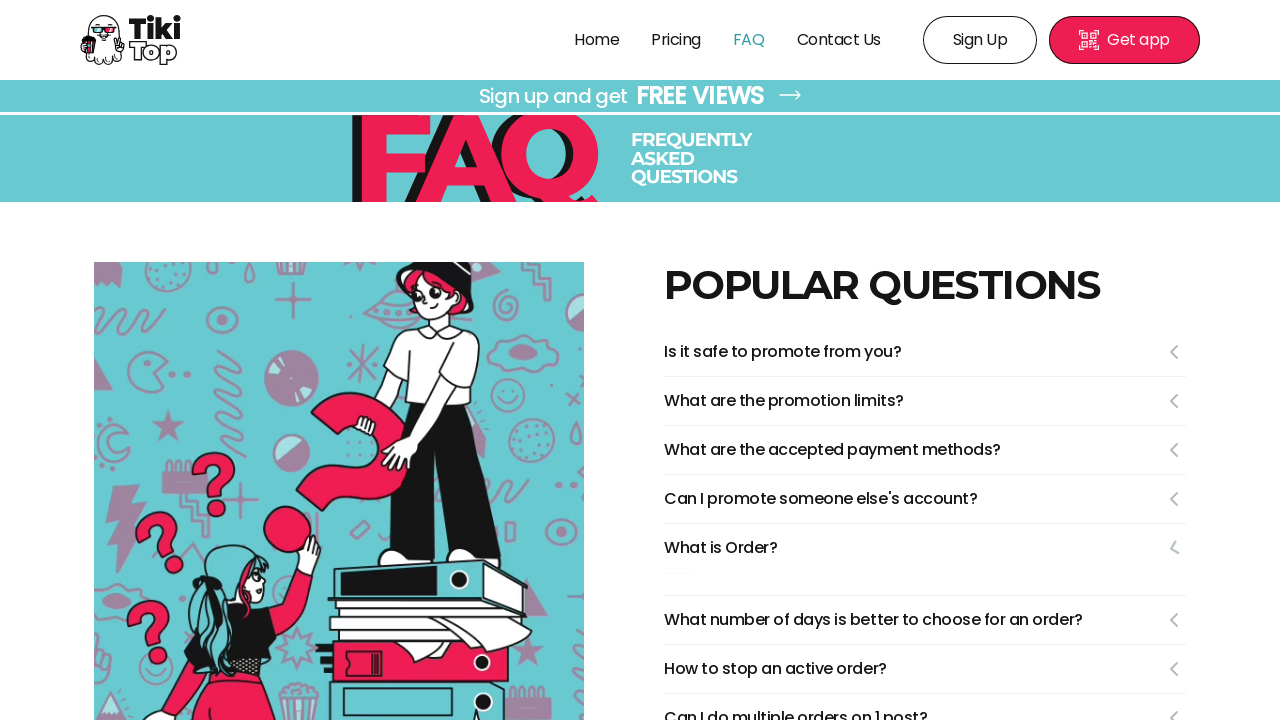

Closed FAQ question 5 accordion item at (925, 548) on li.FaqInfoItem_item__awC4B:nth-child(5) summary.FaqInfoItem_faqSummary__eKNYE
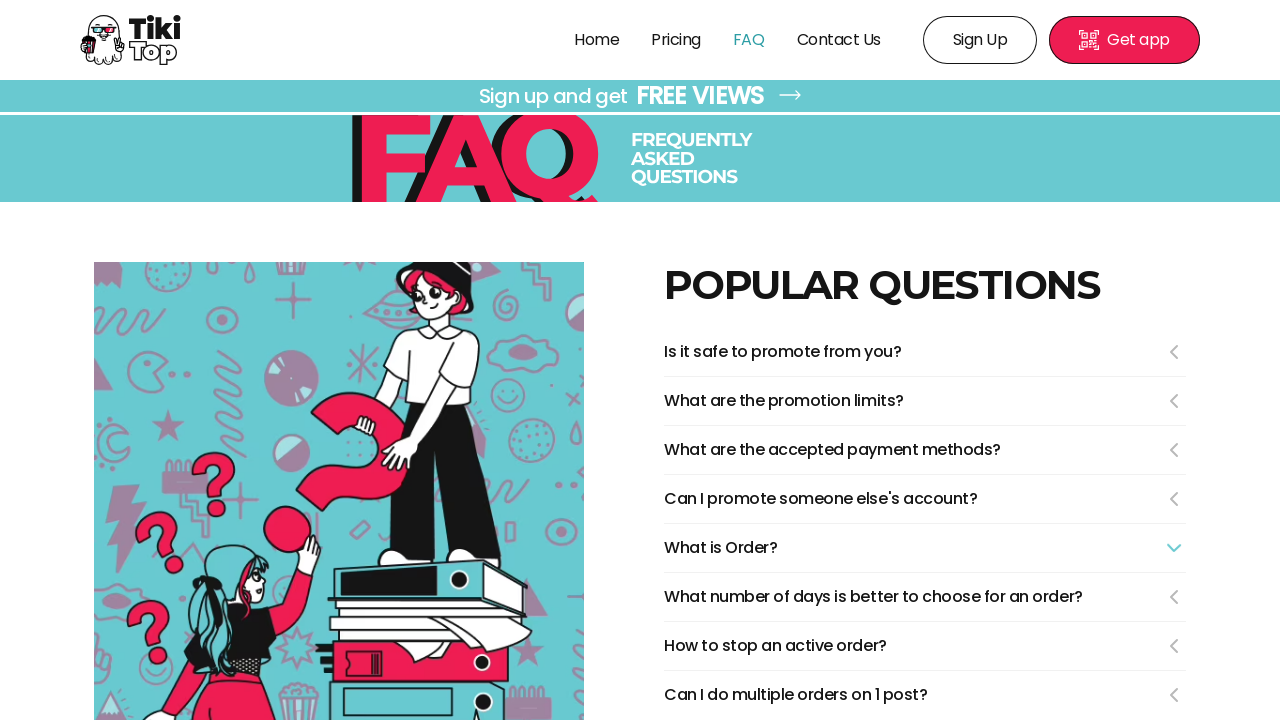

Opened FAQ question 6 accordion item at (925, 604) on li.FaqInfoItem_item__awC4B >> nth=5
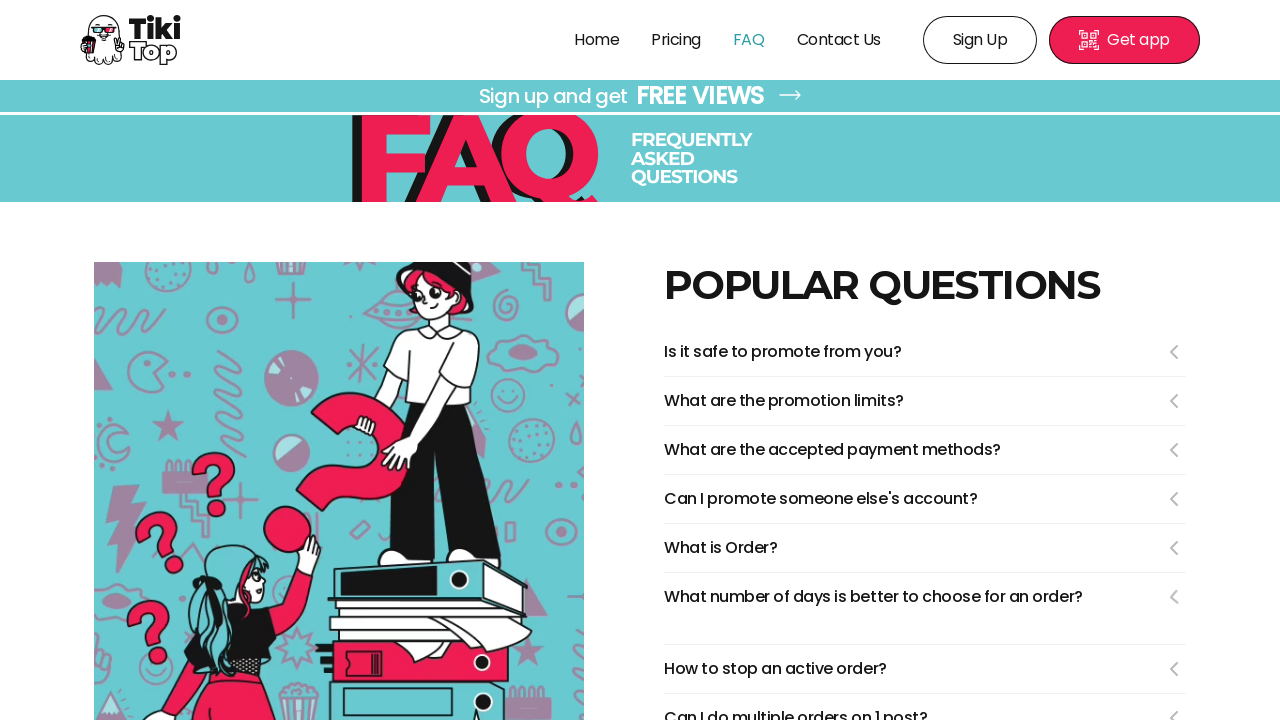

Closed FAQ question 6 accordion item at (925, 597) on li.FaqInfoItem_item__awC4B:nth-child(6) summary.FaqInfoItem_faqSummary__eKNYE
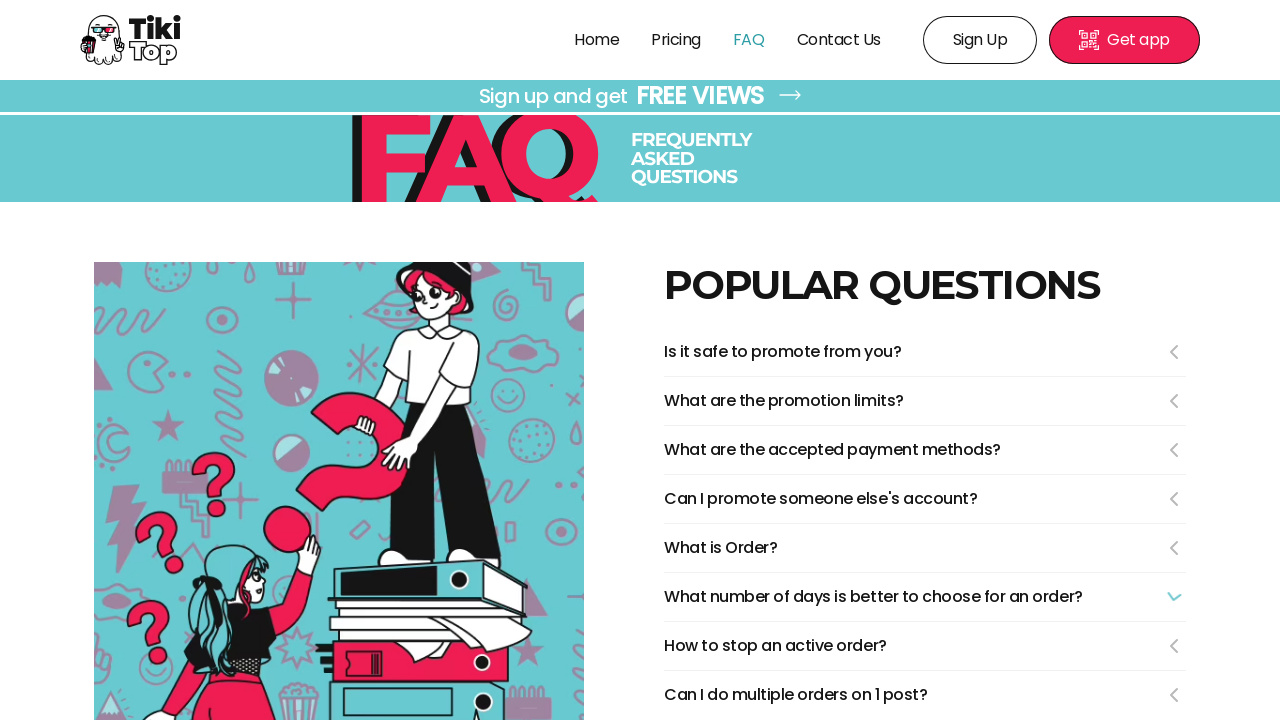

Opened FAQ question 7 accordion item at (925, 652) on li.FaqInfoItem_item__awC4B >> nth=6
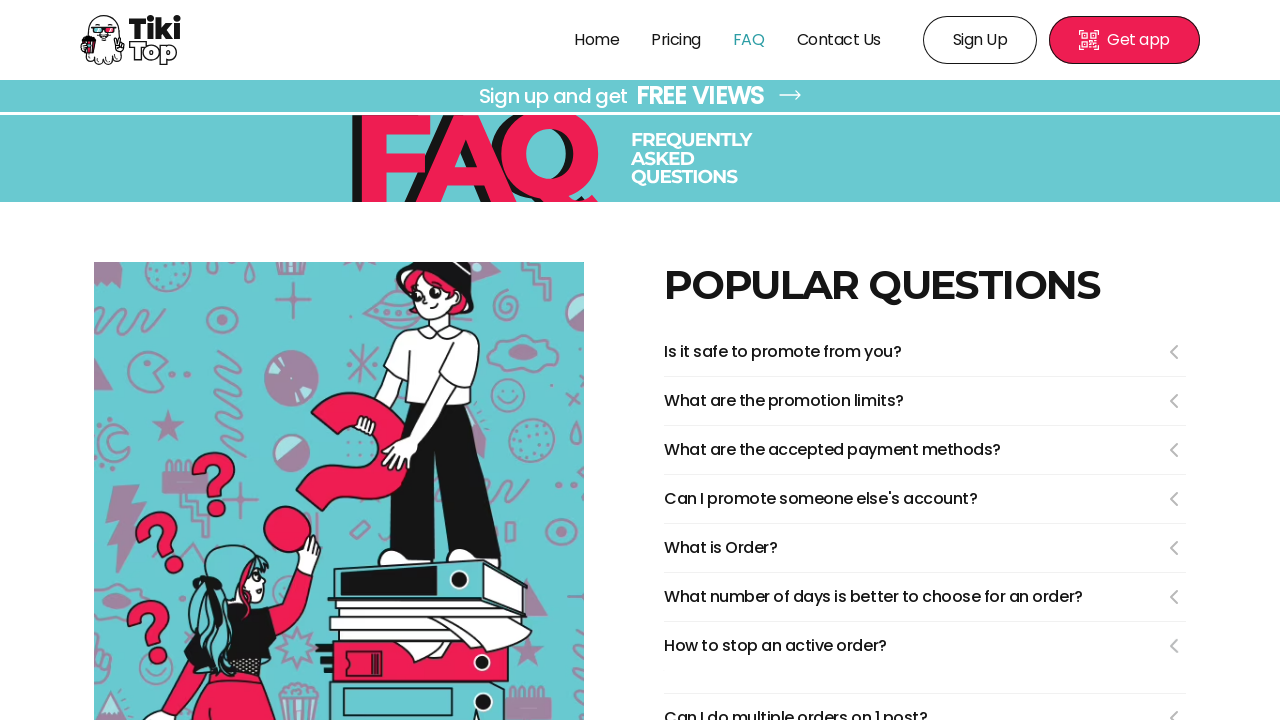

Closed FAQ question 7 accordion item at (925, 646) on li.FaqInfoItem_item__awC4B:nth-child(7) summary.FaqInfoItem_faqSummary__eKNYE
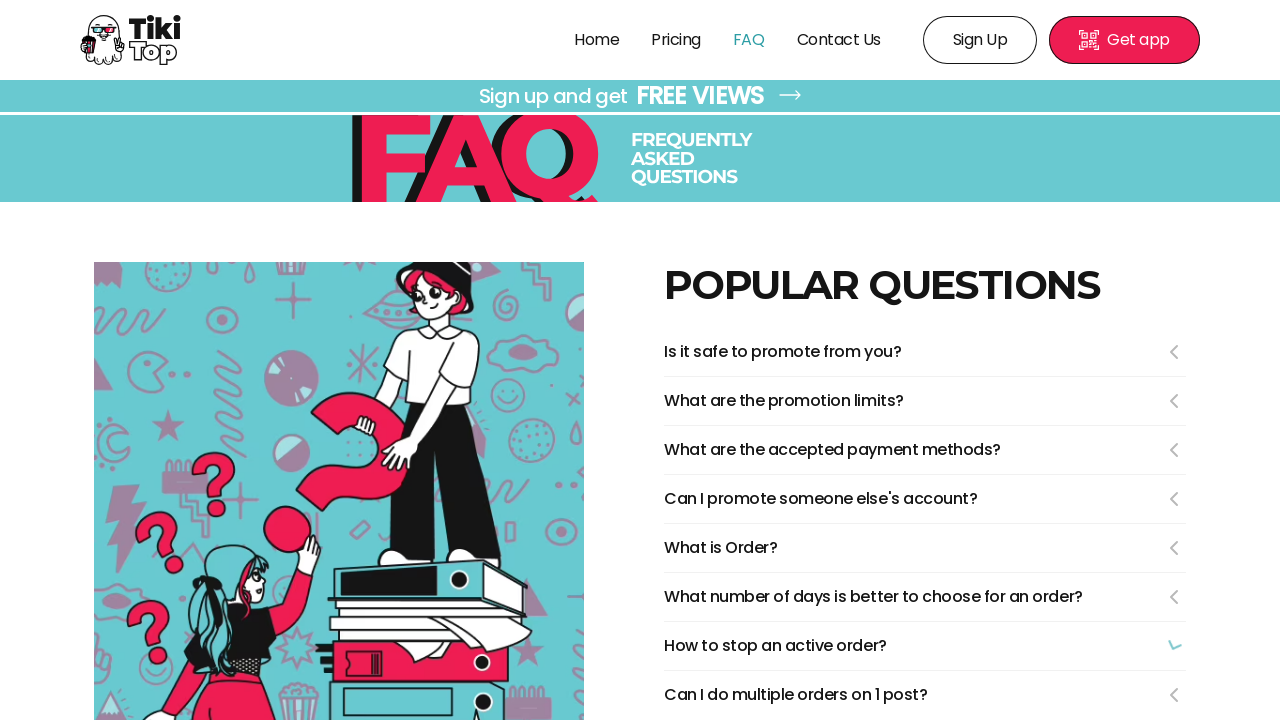

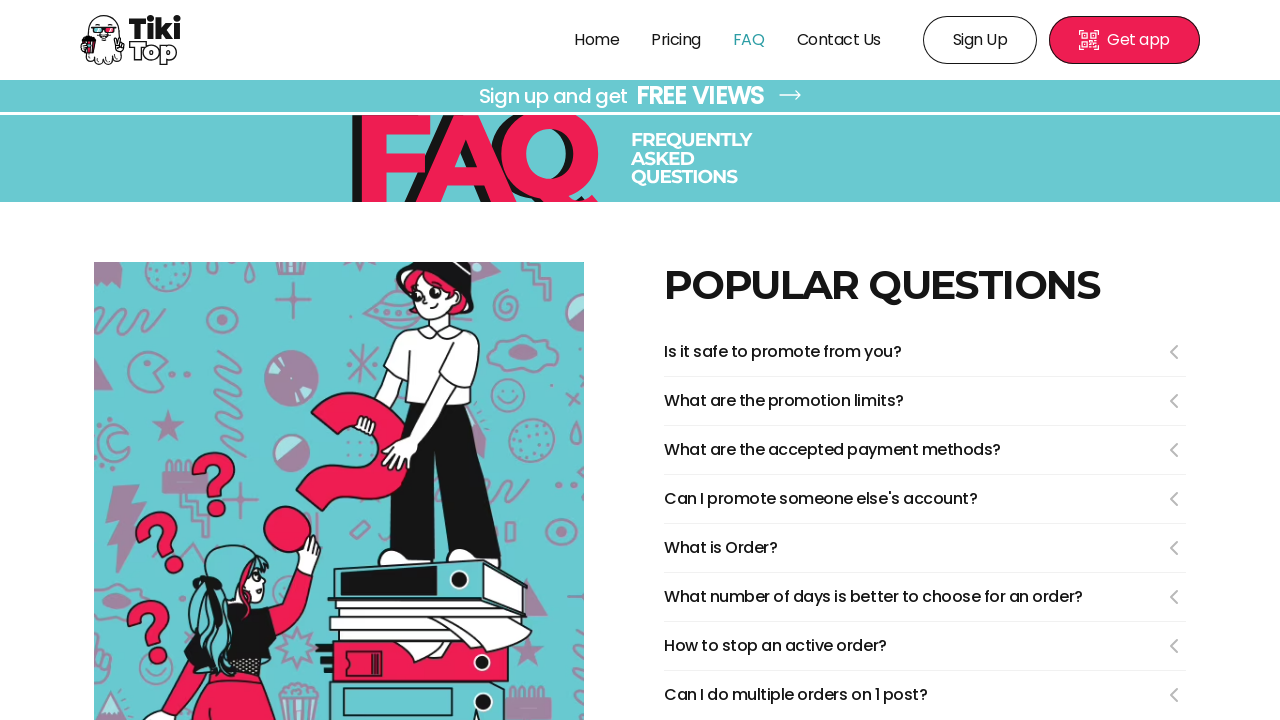